Tests scrolling functionality at window and table level, then calculates the sum of values in the last column of a fixed header table

Starting URL: https://rahulshettyacademy.com/AutomationPractice/

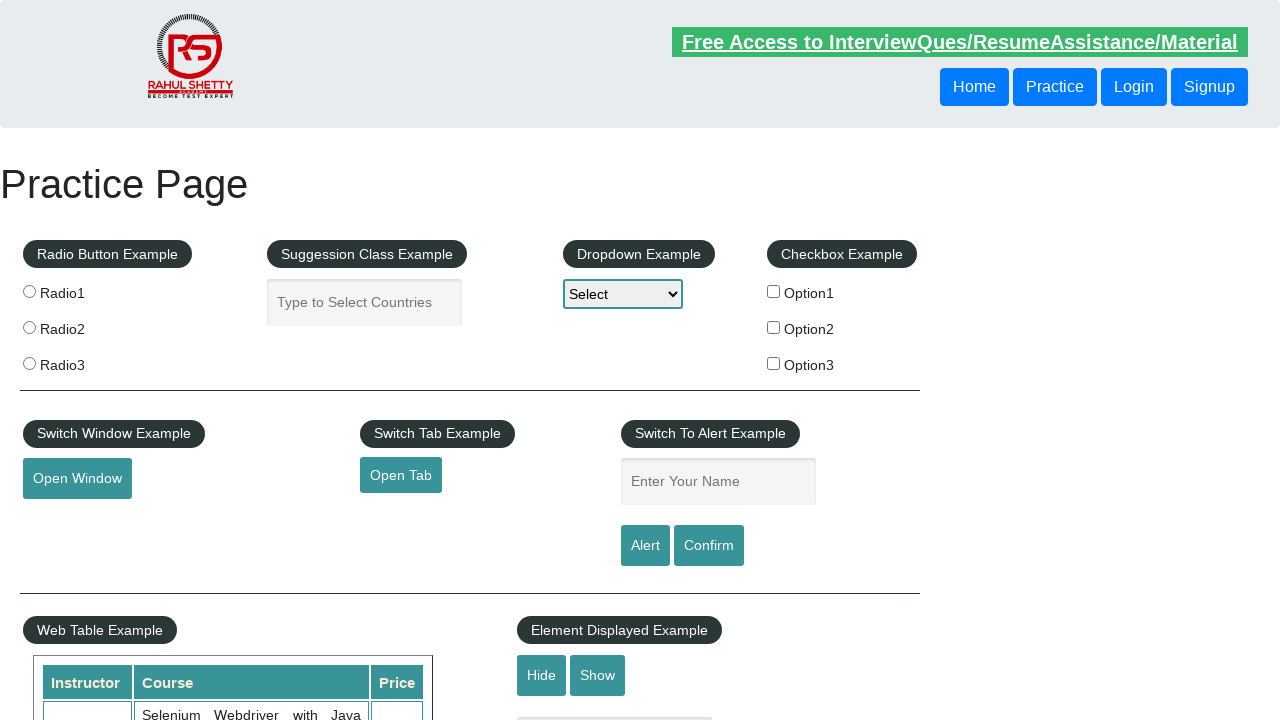

Scrolled window down by 500 pixels
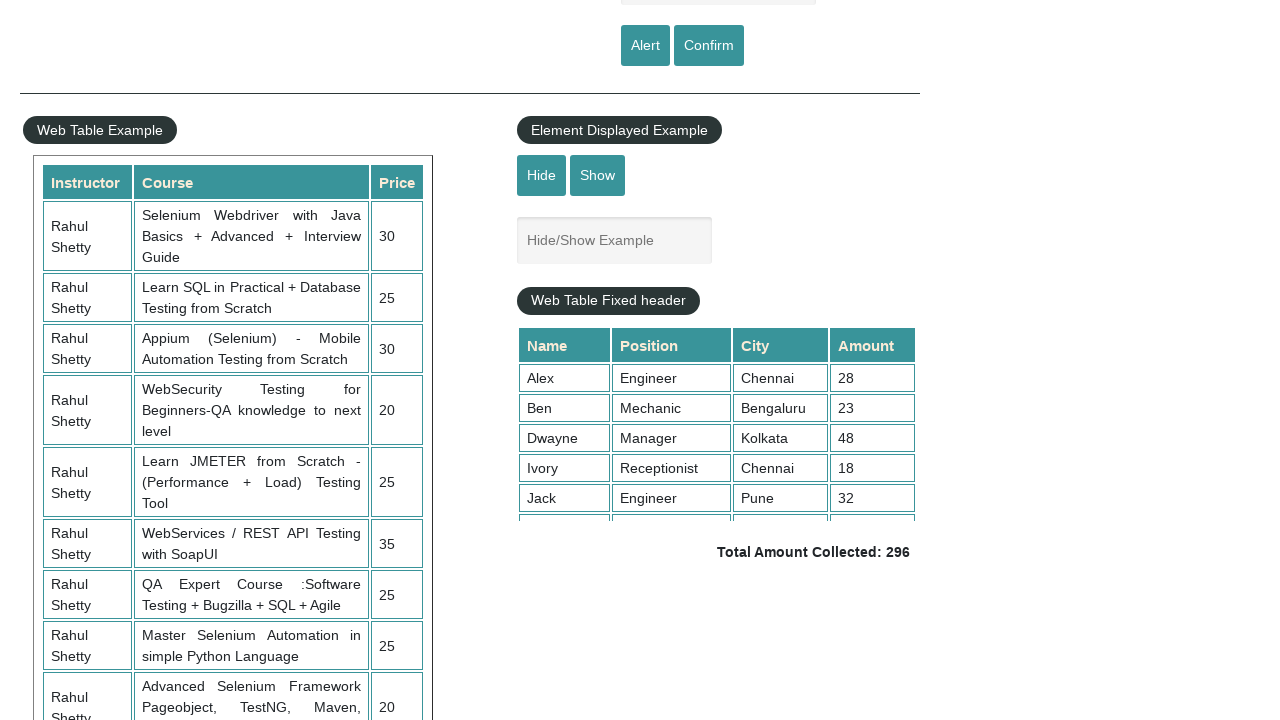

Waited 3 seconds for page to settle after window scroll
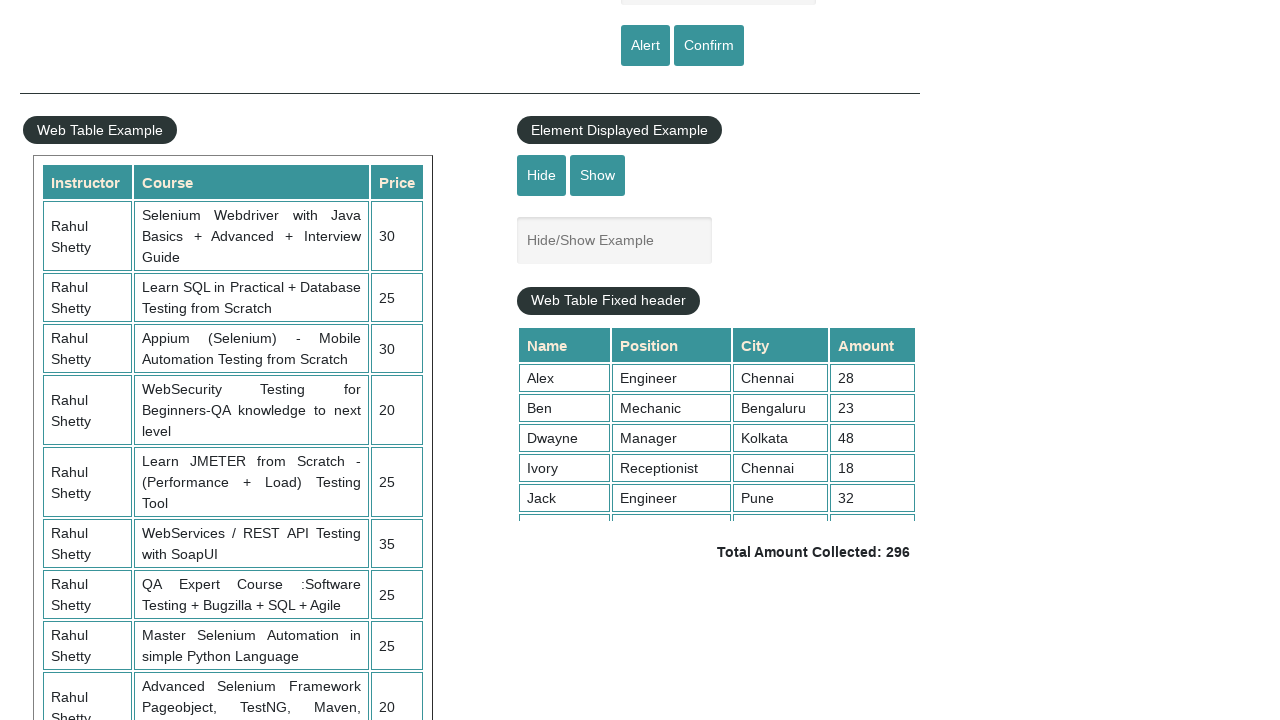

Scrolled fixed header table to bottom (scrollTop = 5000)
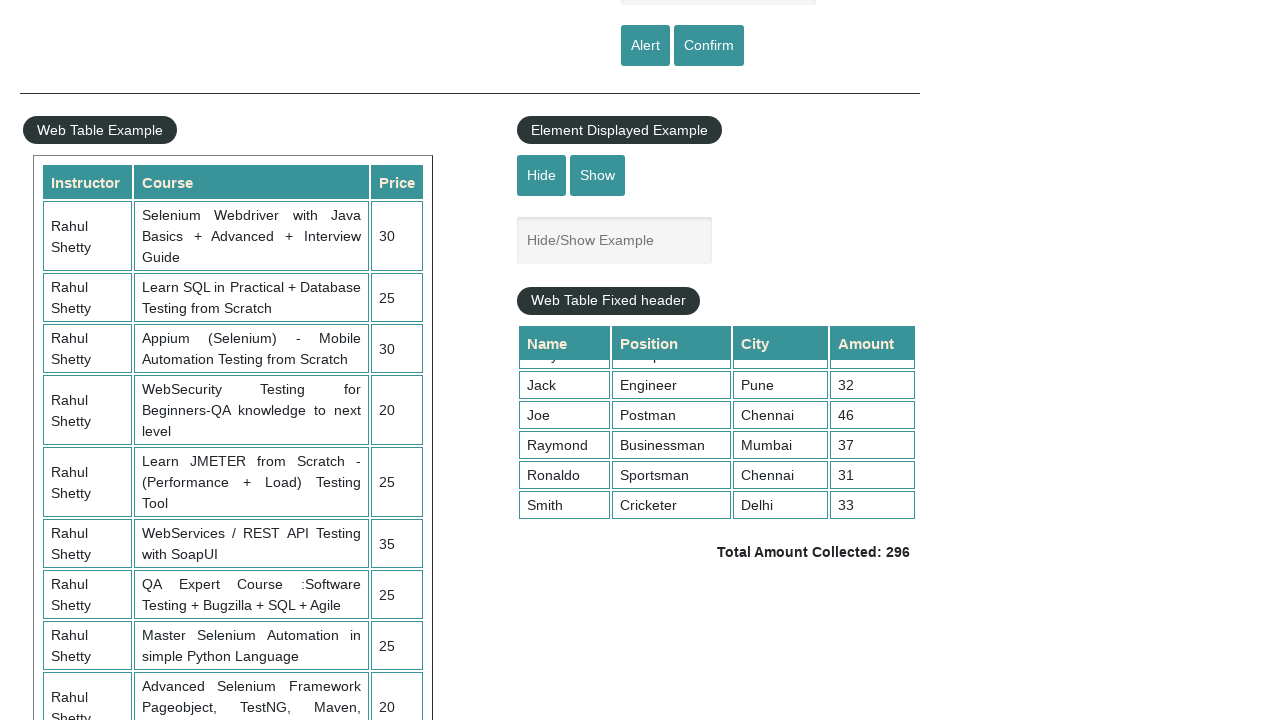

Retrieved all values from the 4th column of the fixed header table
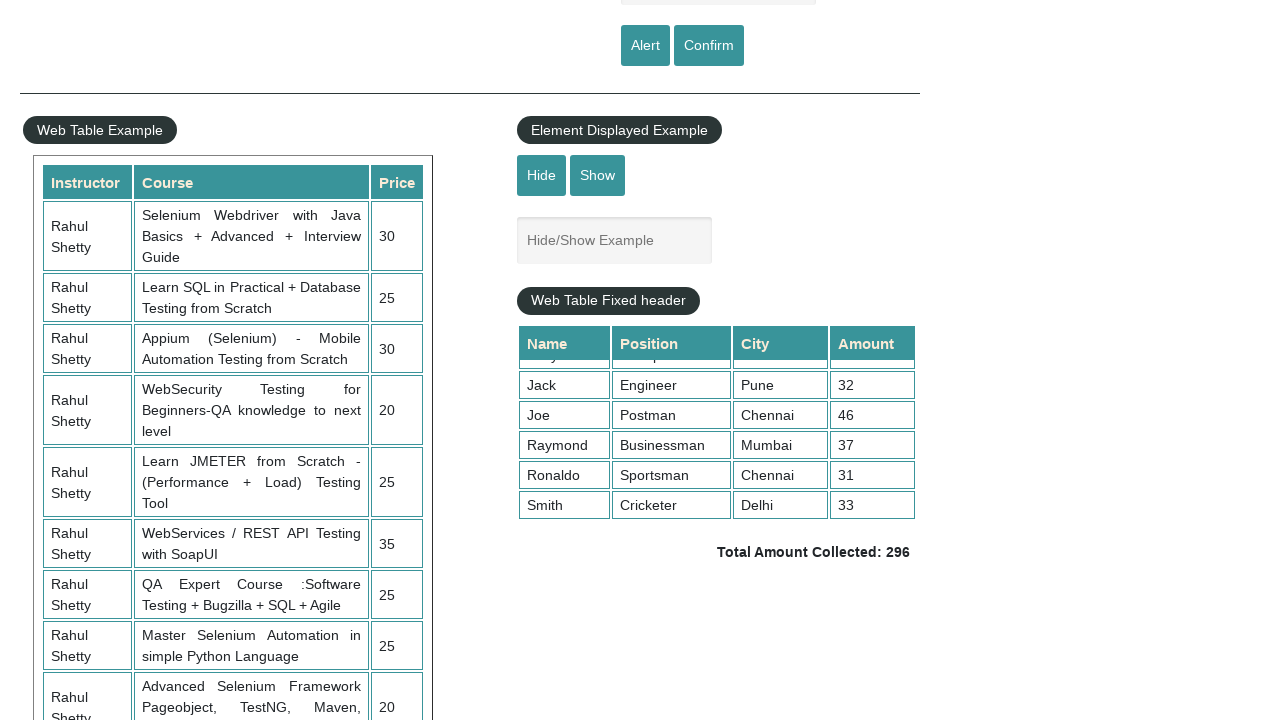

Calculated sum of column values: 296
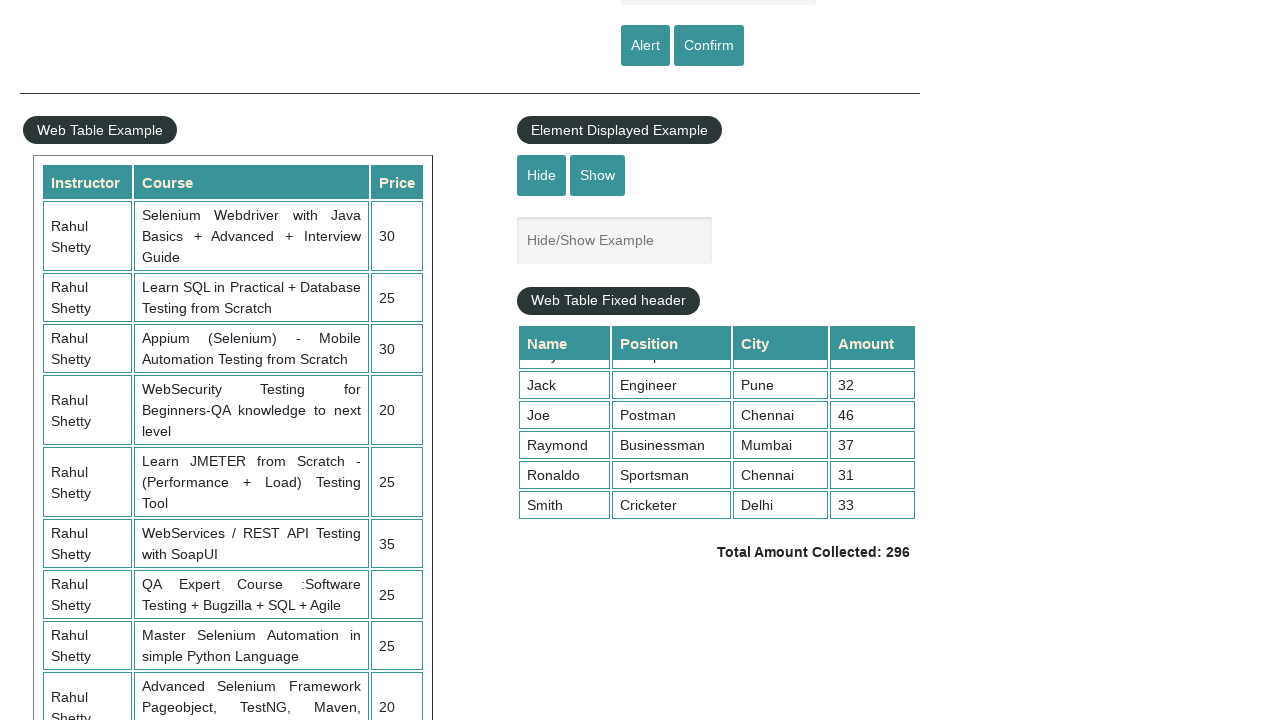

Printed sum of values: 296
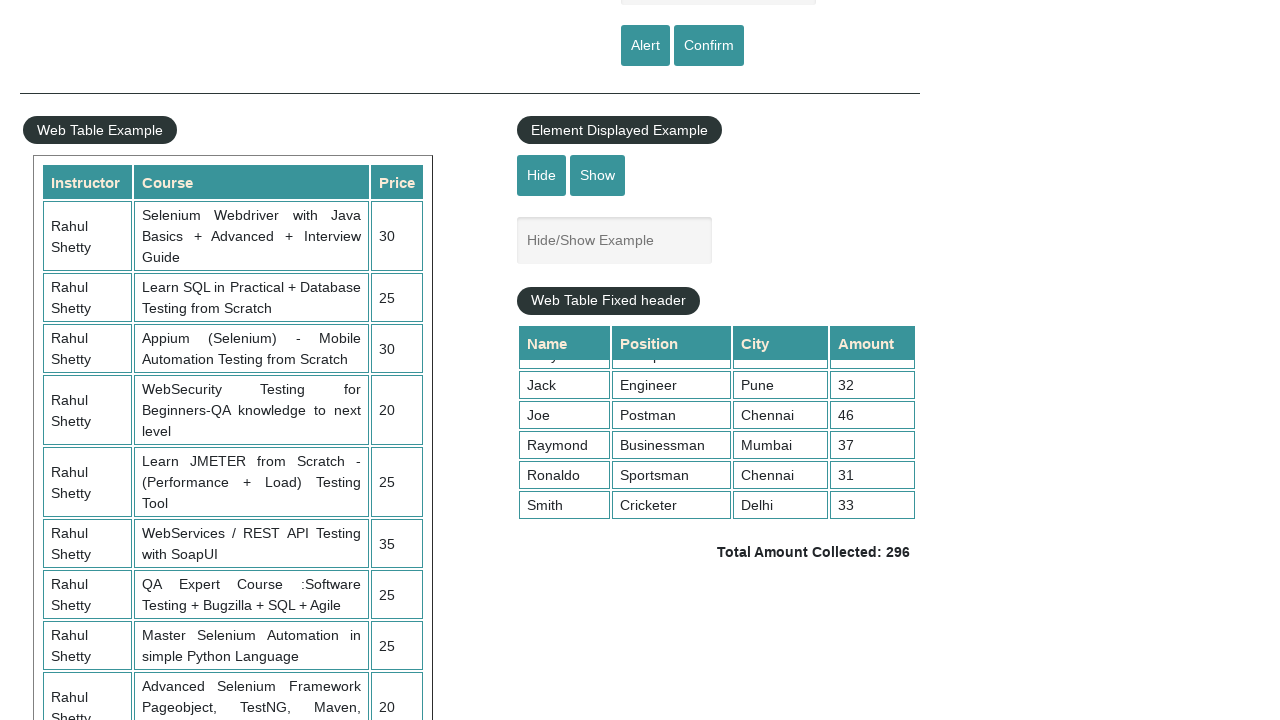

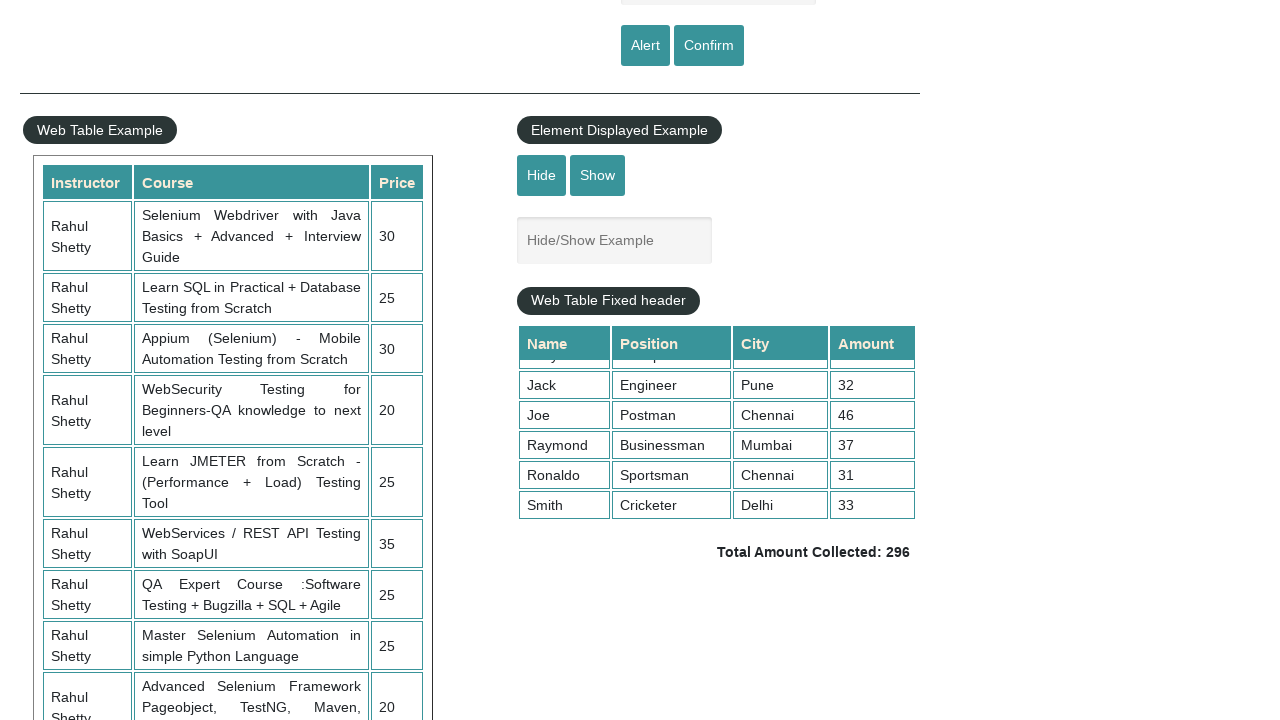